Tests navigation to Company page by clicking the footer link and verifying the URL and title

Starting URL: https://www.lambdaworks.io

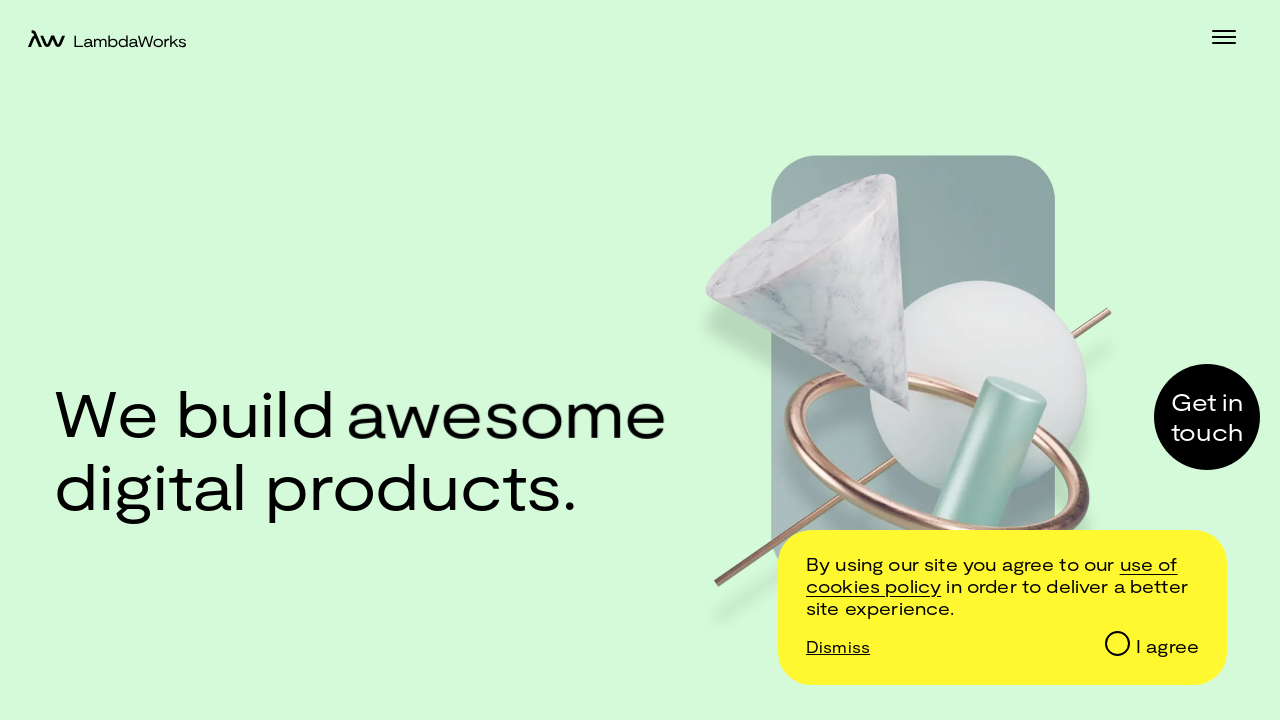

Clicked Company link in footer at (674, 517) on footer >> text=Company
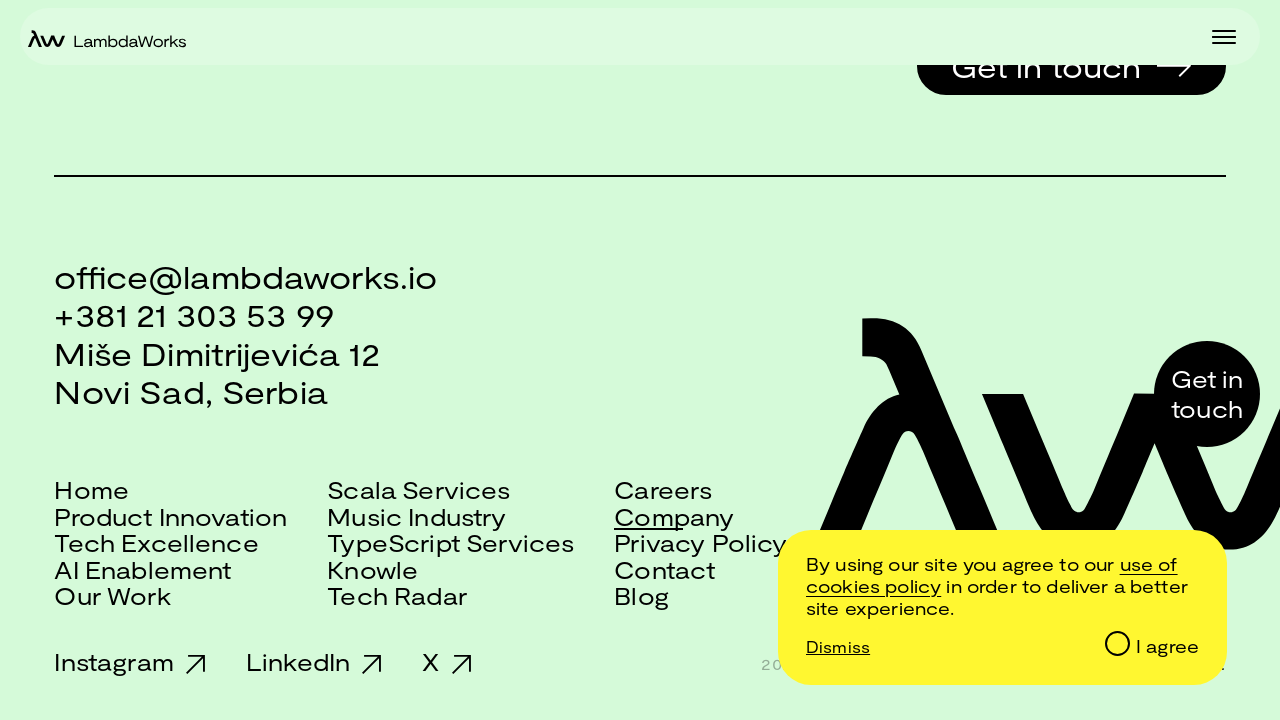

Navigated to Company page - URL verified as https://www.lambdaworks.io/company
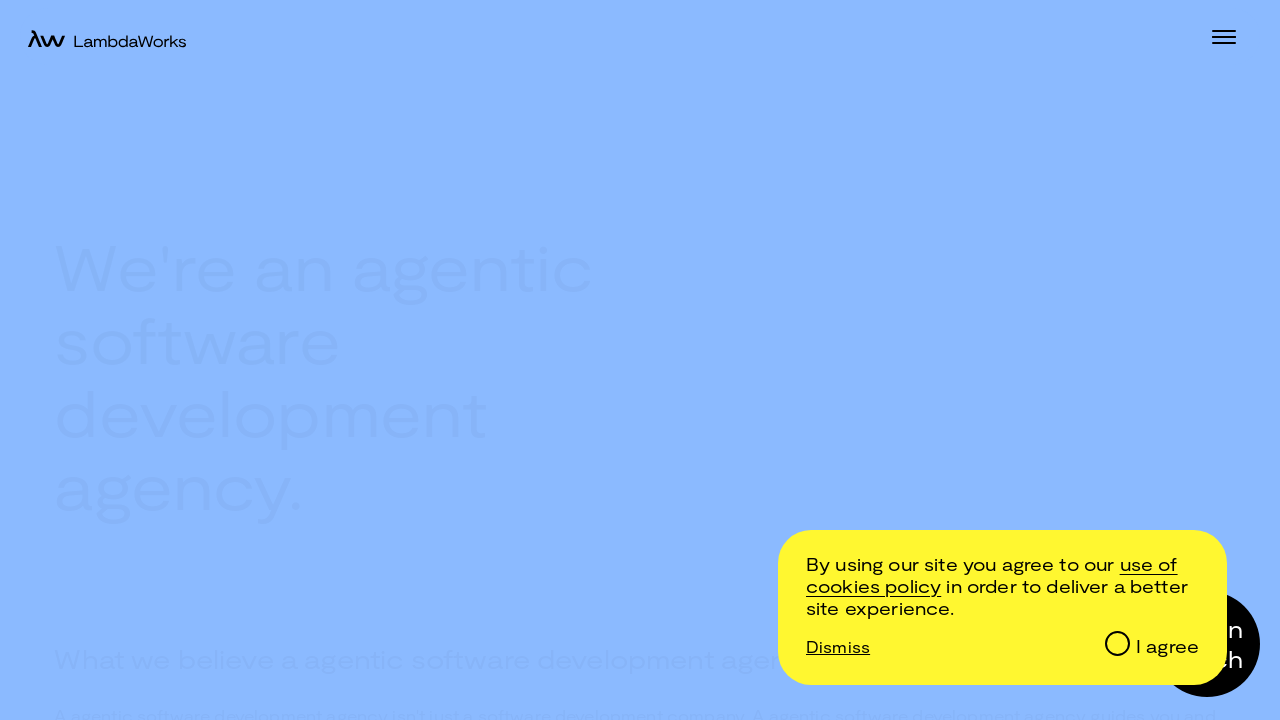

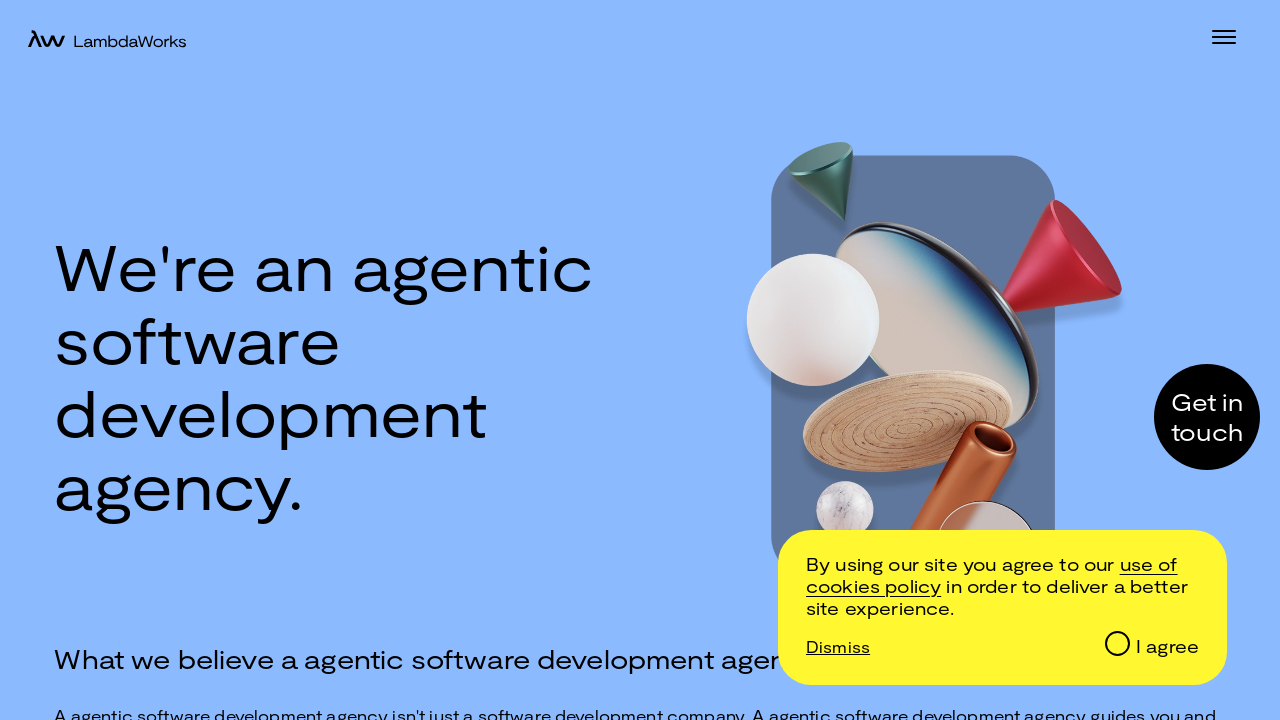